Tests Python.org search functionality by entering "pycon" in the search box and submitting the search form

Starting URL: http://www.python.org

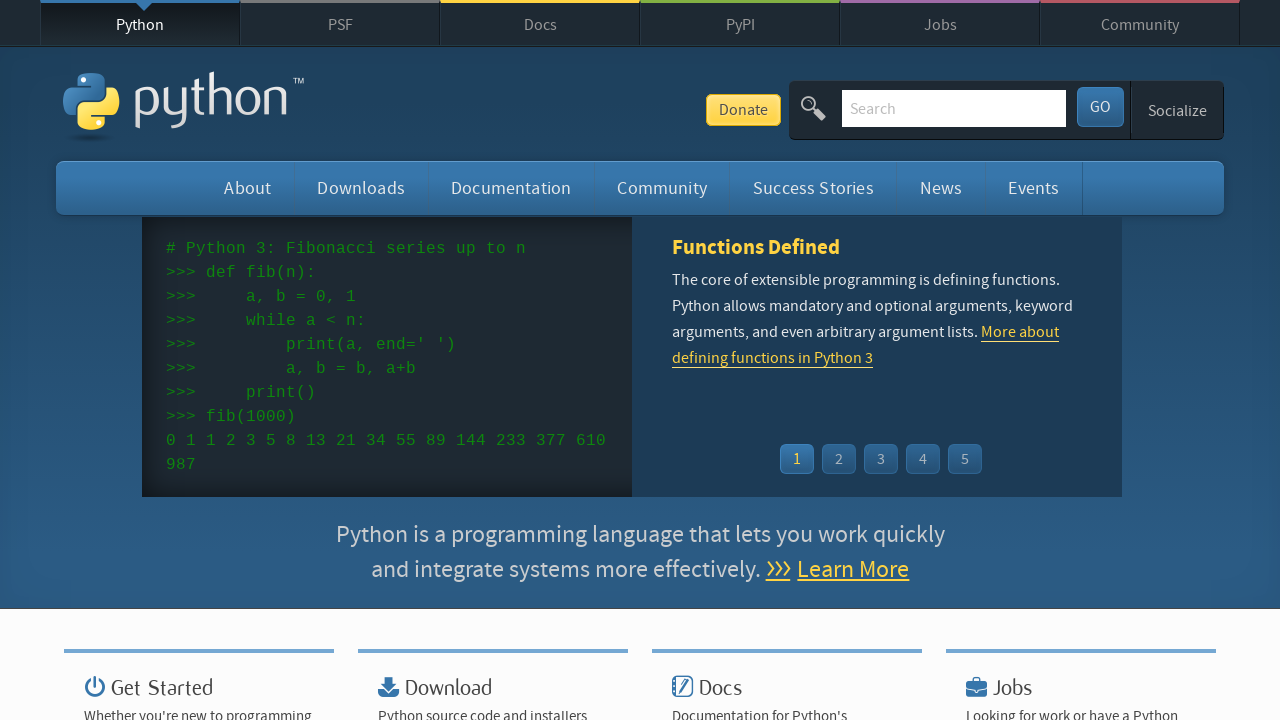

Filled search box with 'pycon' on input[name='q']
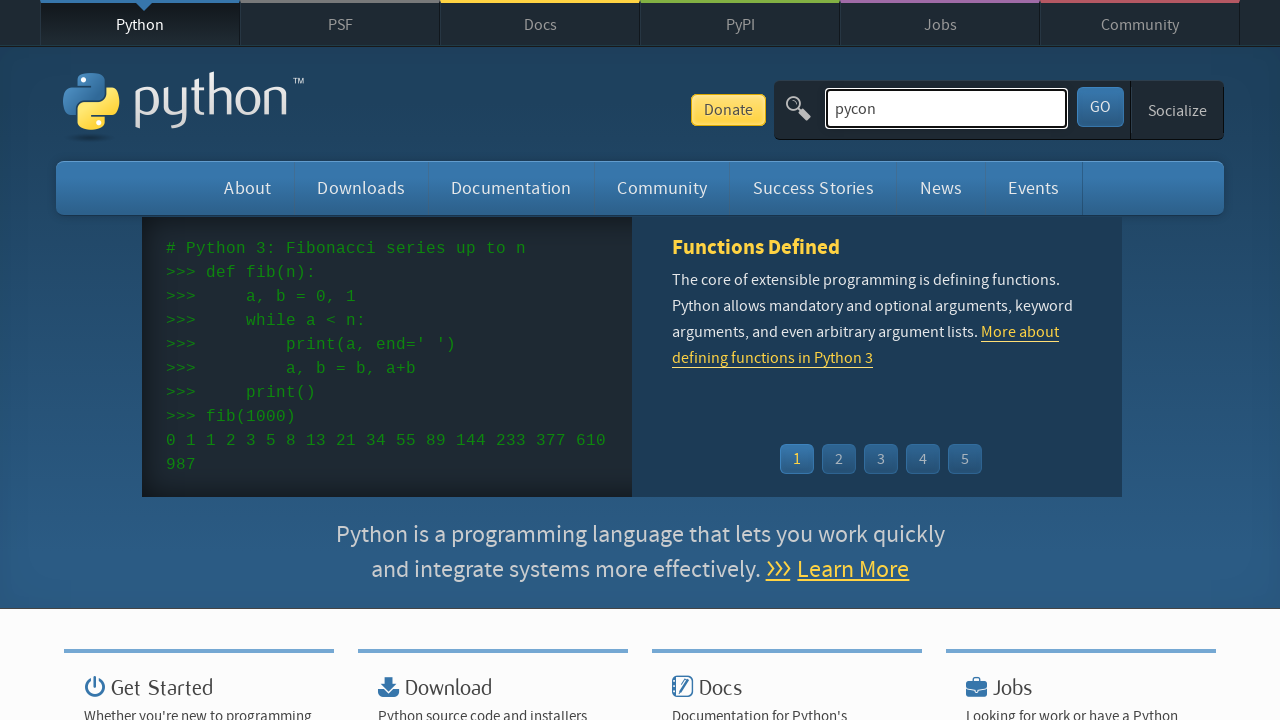

Pressed Enter to submit search form on input[name='q']
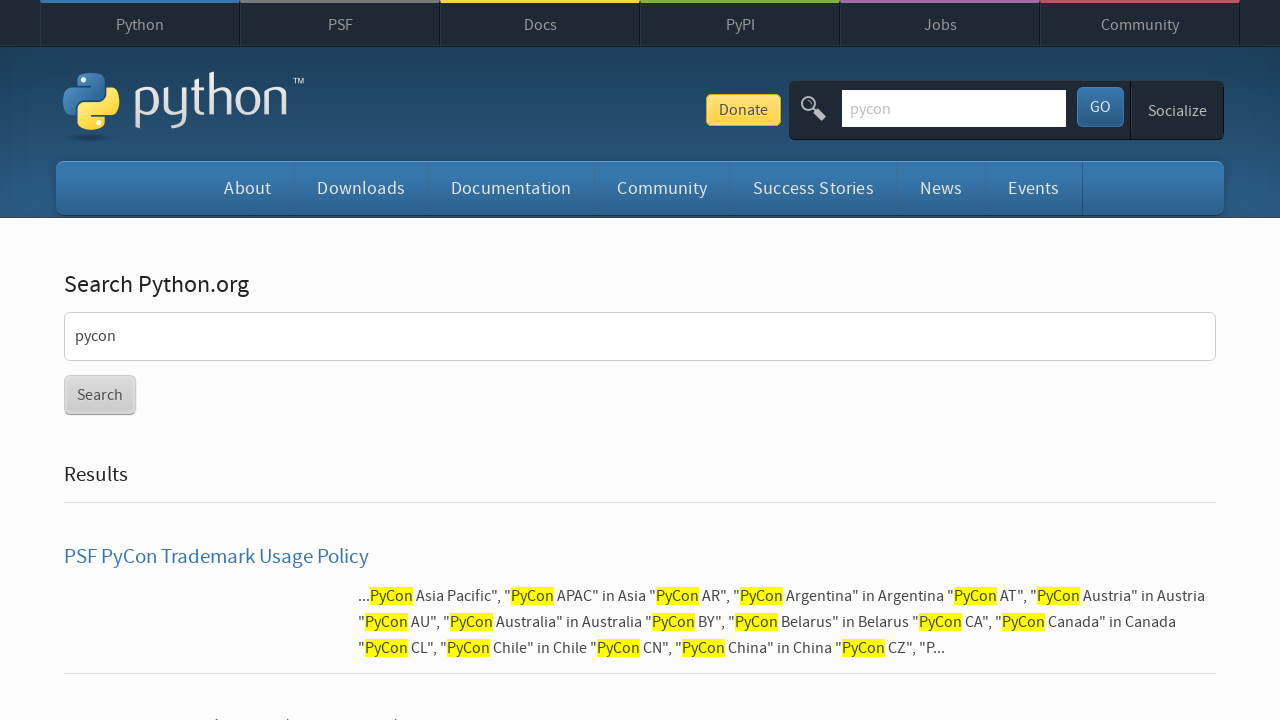

Search results page loaded
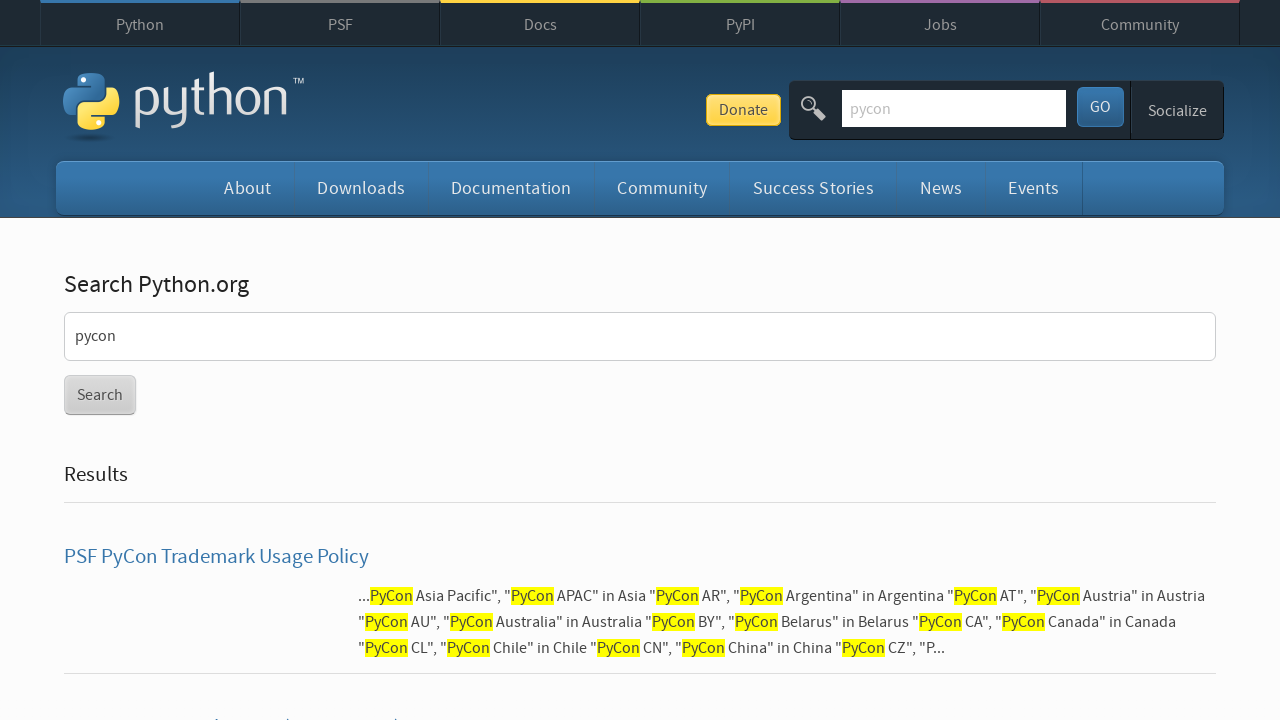

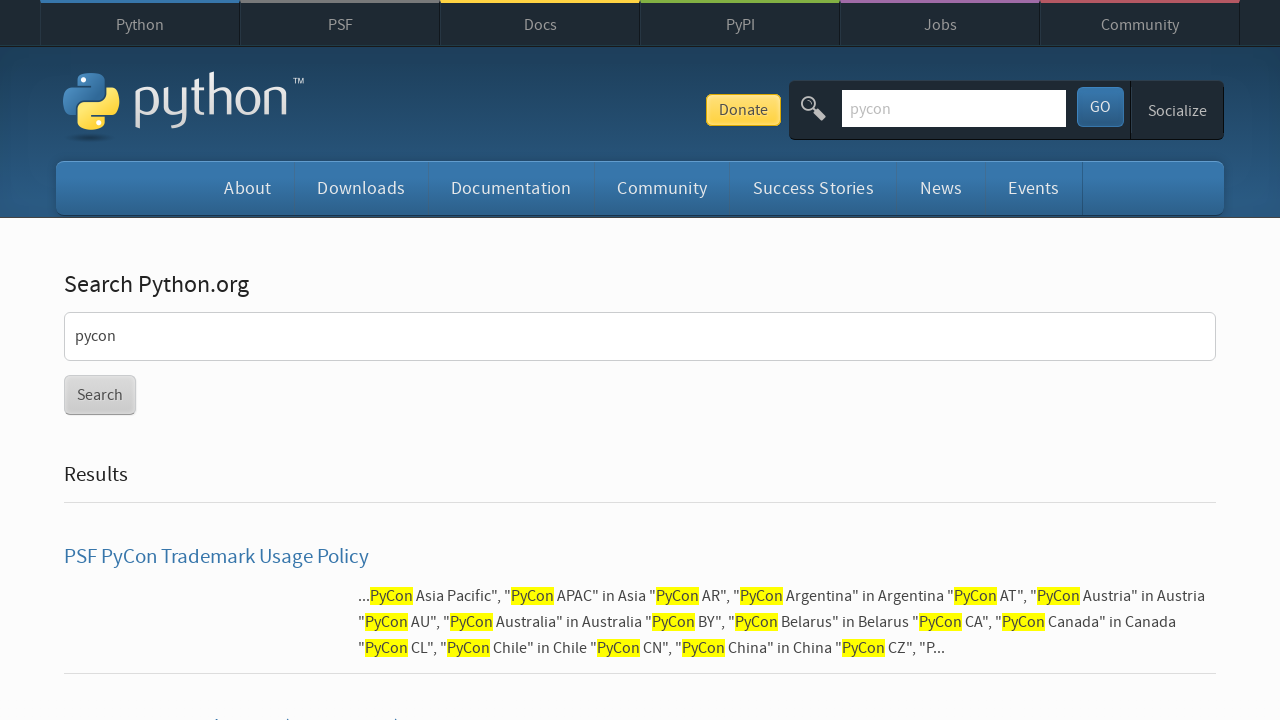